Tests that the Aurelia homepage has proper header text in an h2 tag

Starting URL: https://www.aurelia.io

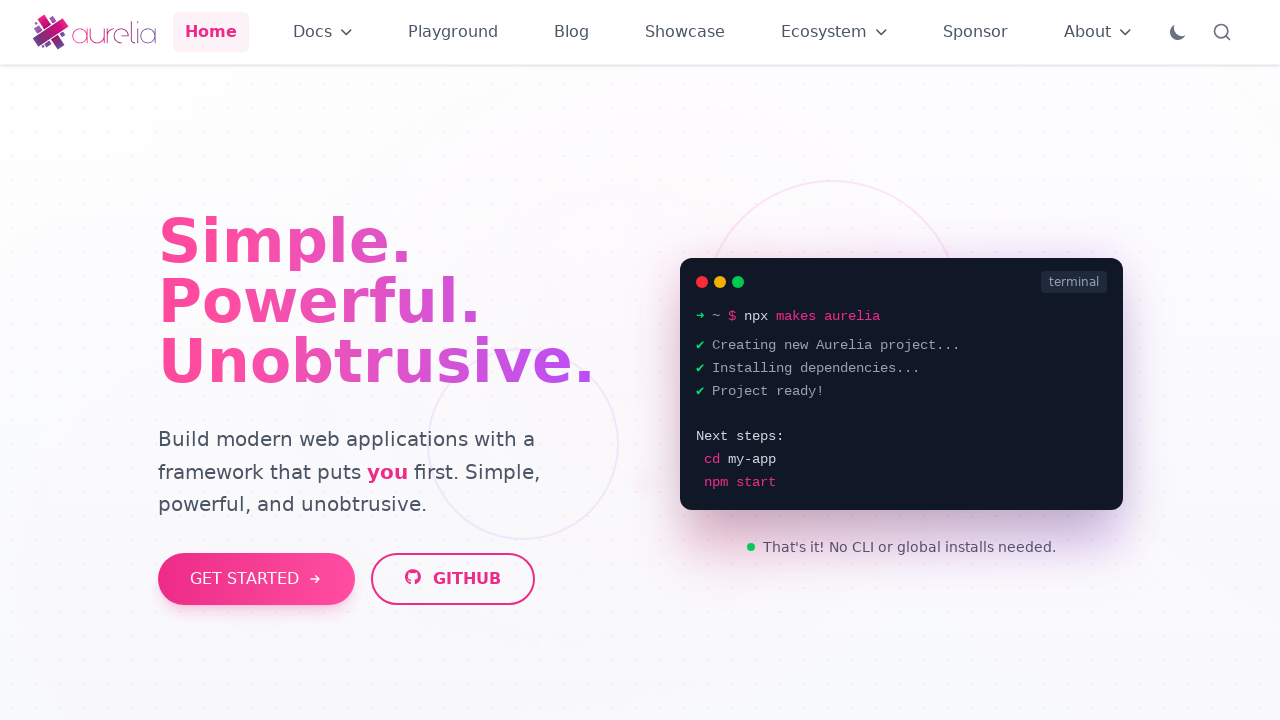

Waited for h2 header element to load on Aurelia homepage
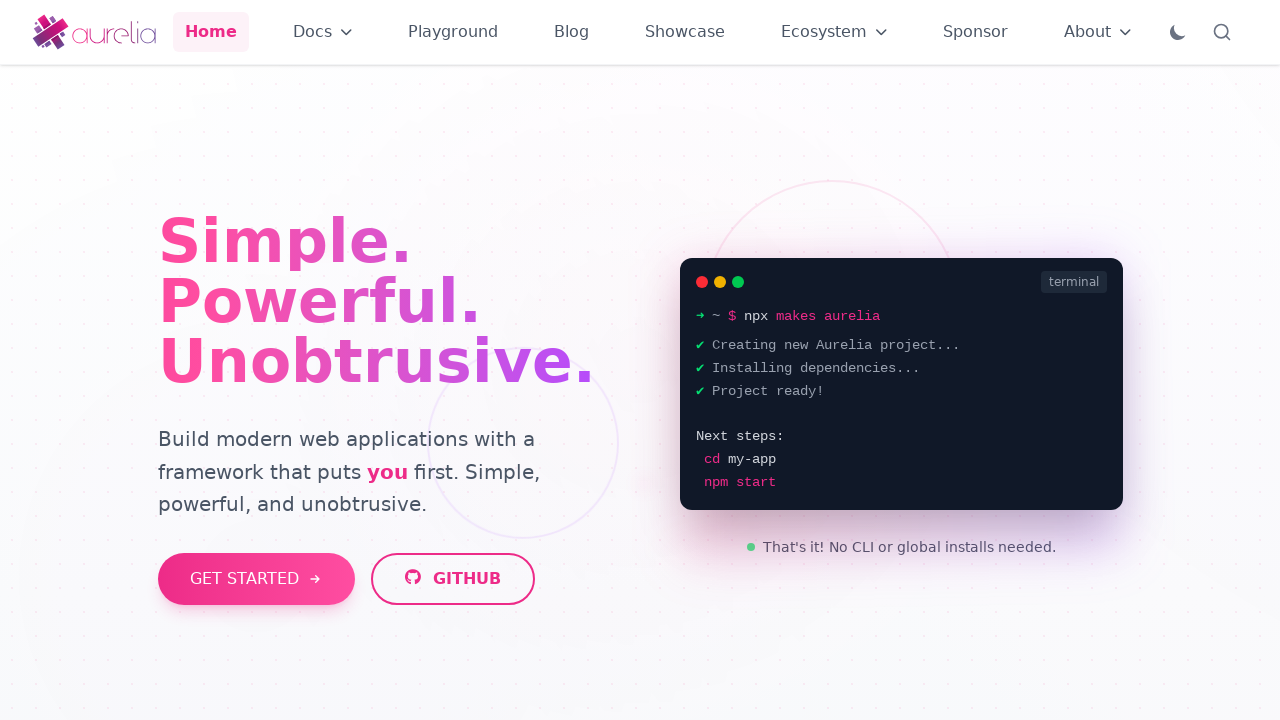

Retrieved header text from h2 element: 'Why Aurelia?'
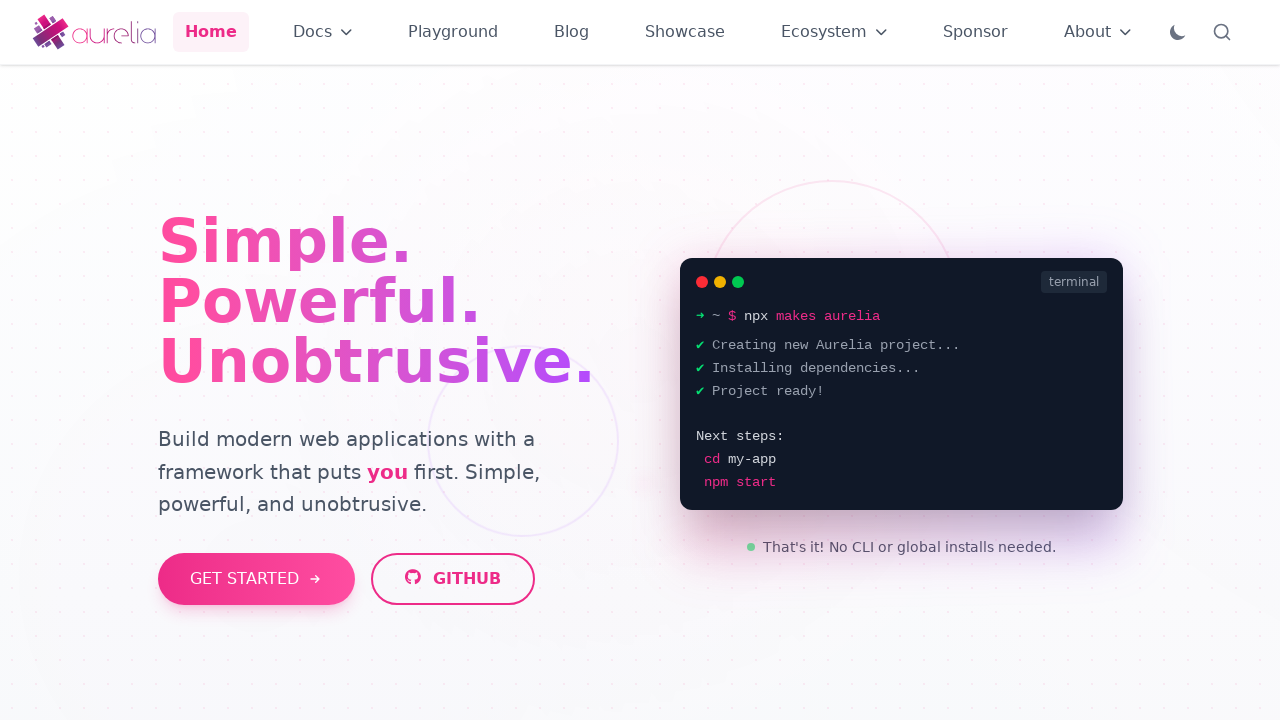

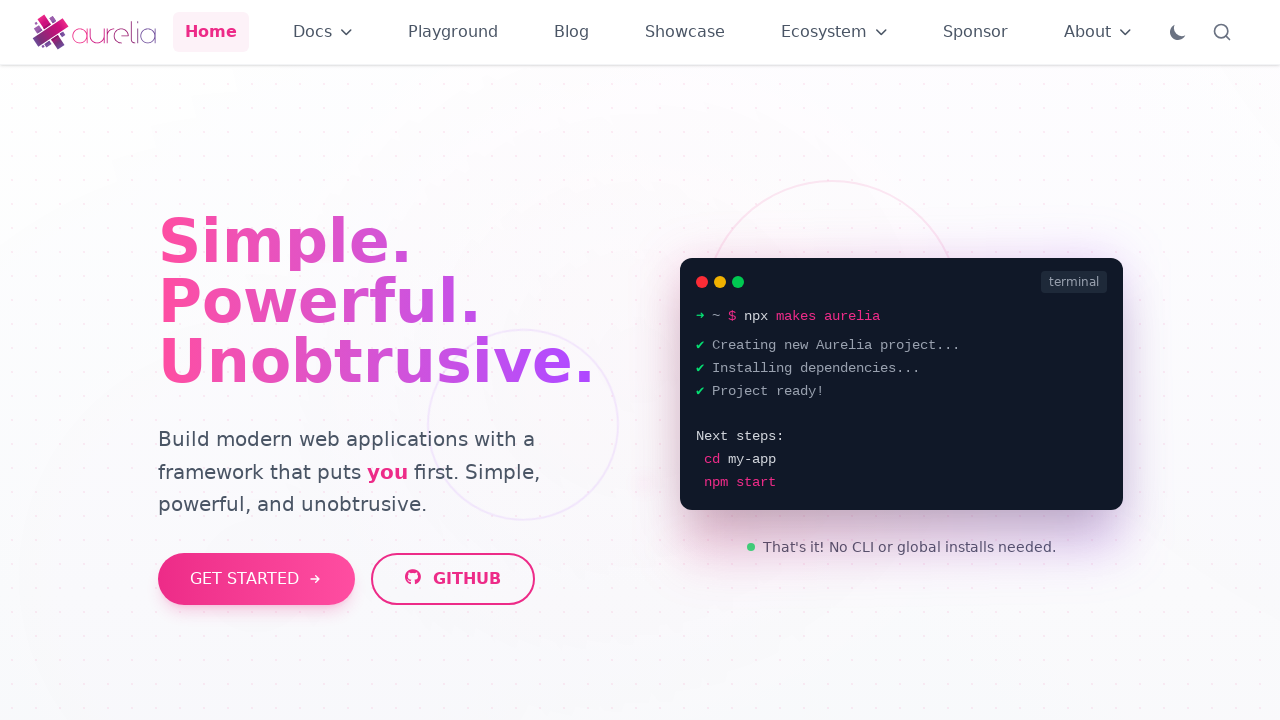